Tests alert popup functionality by clicking the alert button and handling the JavaScript alert that appears

Starting URL: https://demoqa.com/alerts

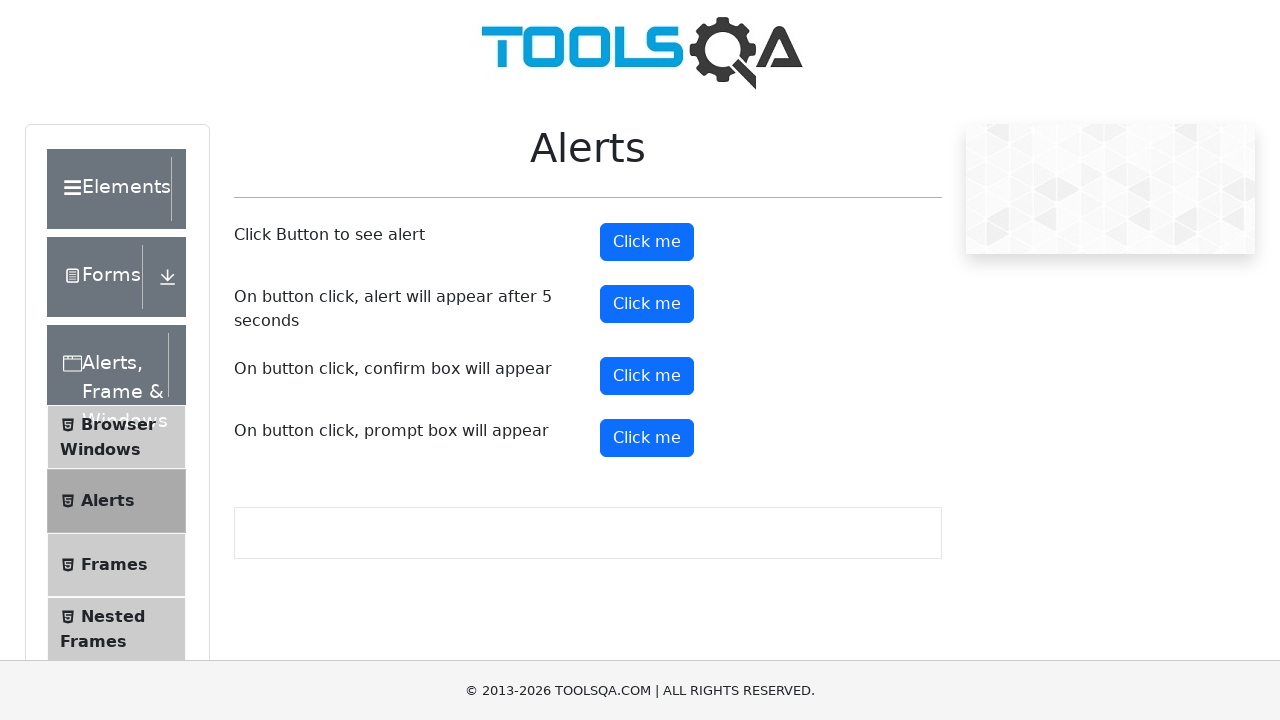

Clicked alert button to trigger JavaScript alert popup at (647, 242) on #alertButton
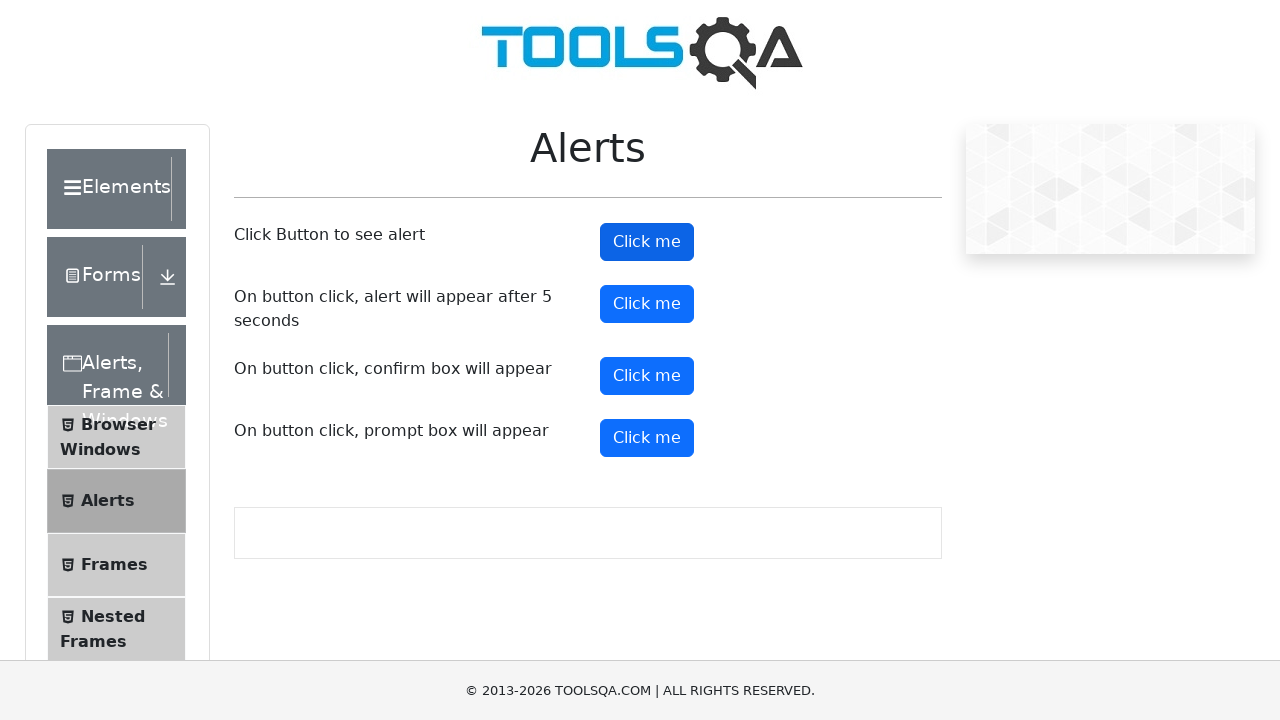

Set up dialog handler to accept JavaScript alert
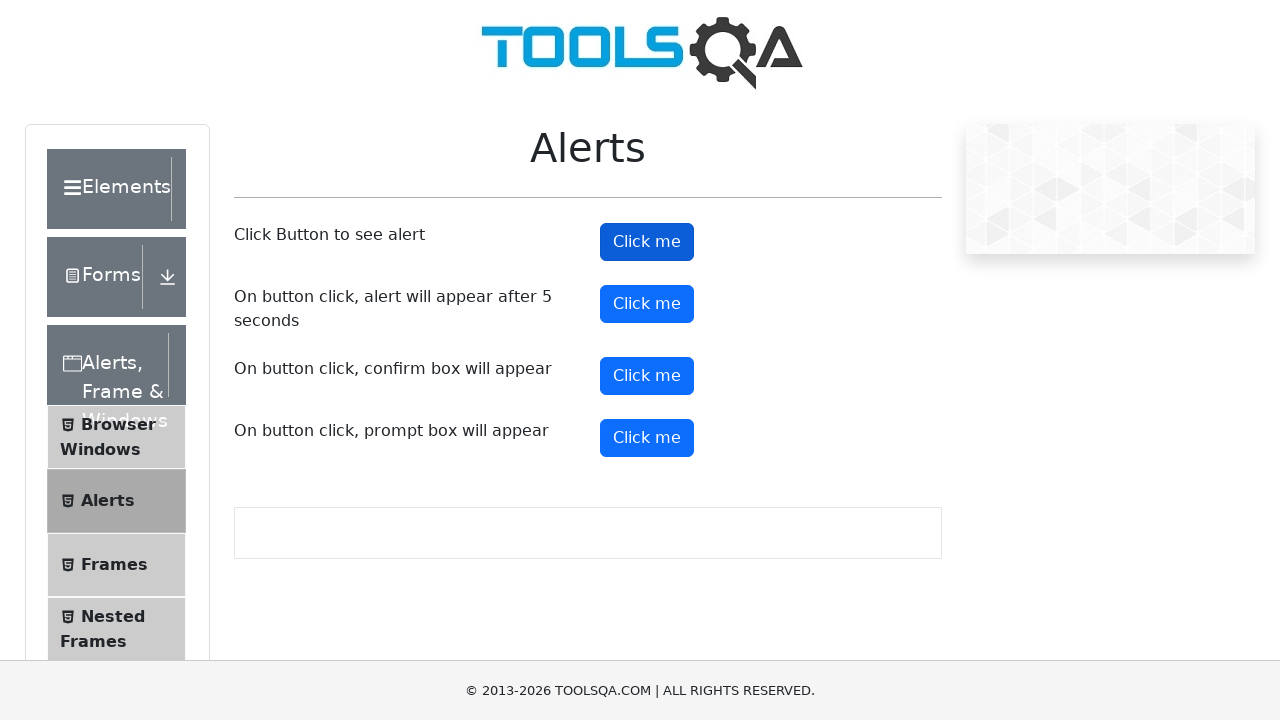

Waited for alert to be processed
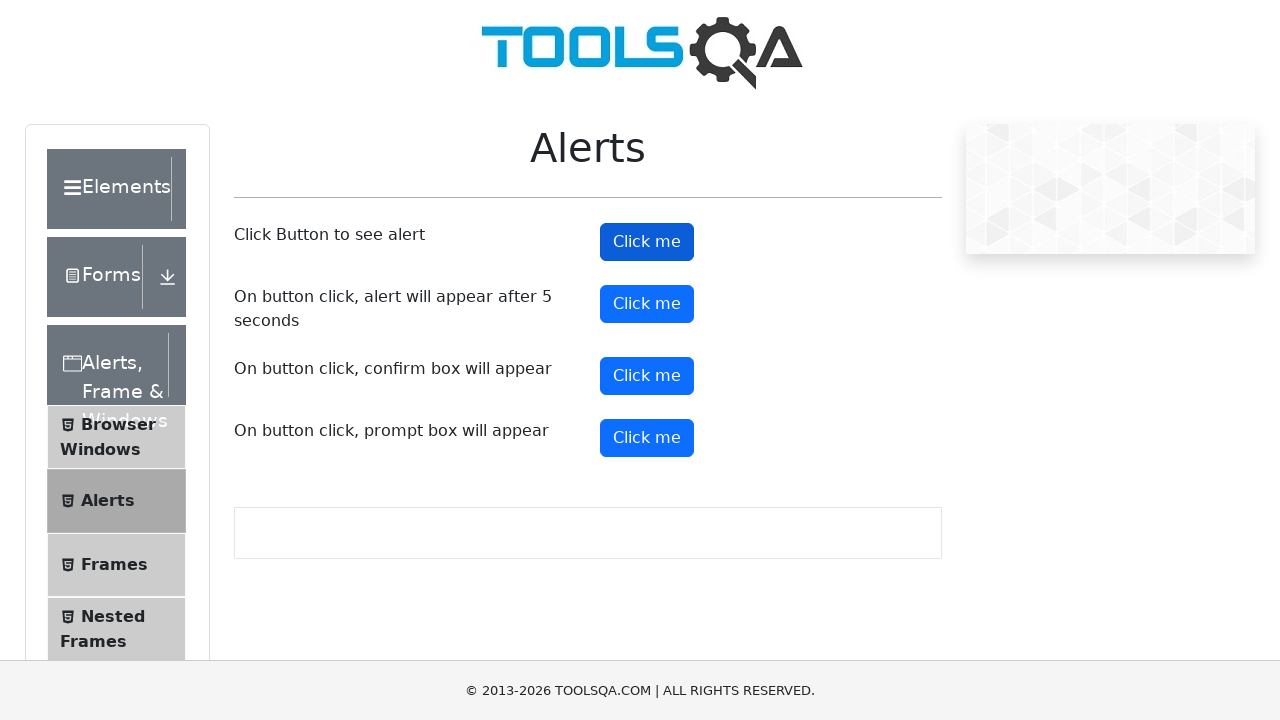

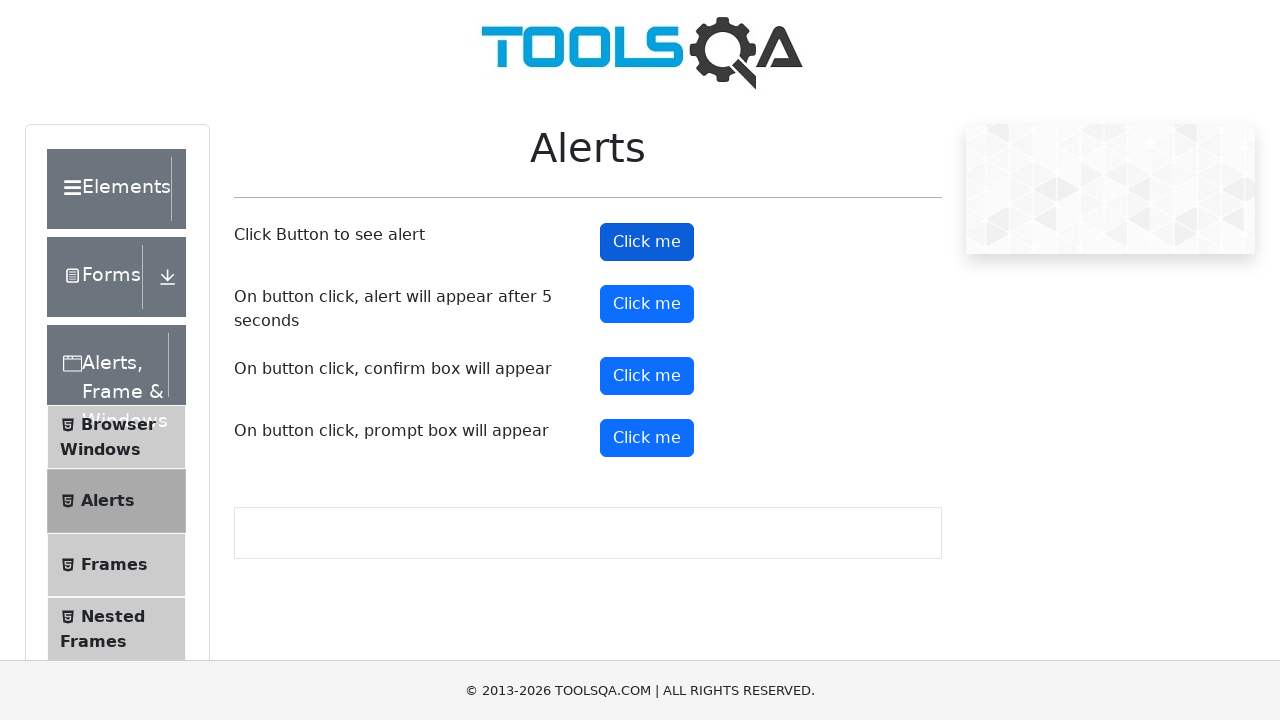